Tests email validation by entering an invalid email format and verifying the field shows an error state with red styling.

Starting URL: https://demoqa.com/text-box

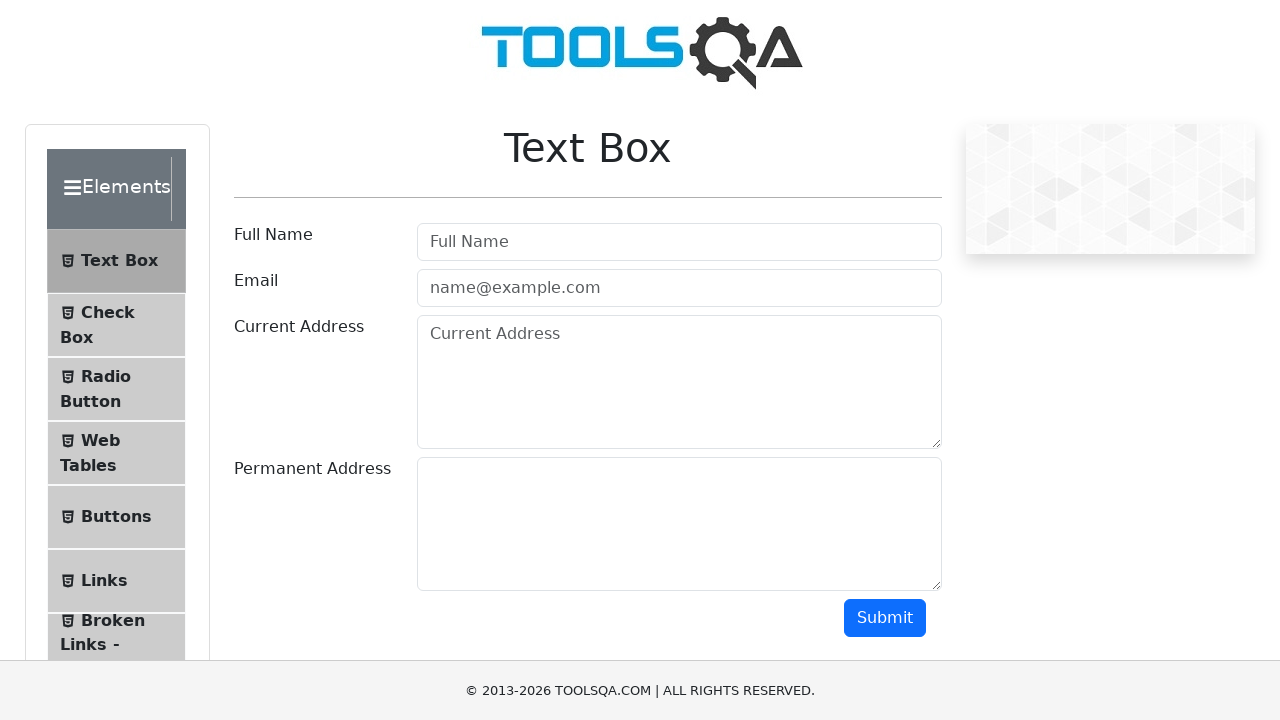

Waited for email input field to be visible
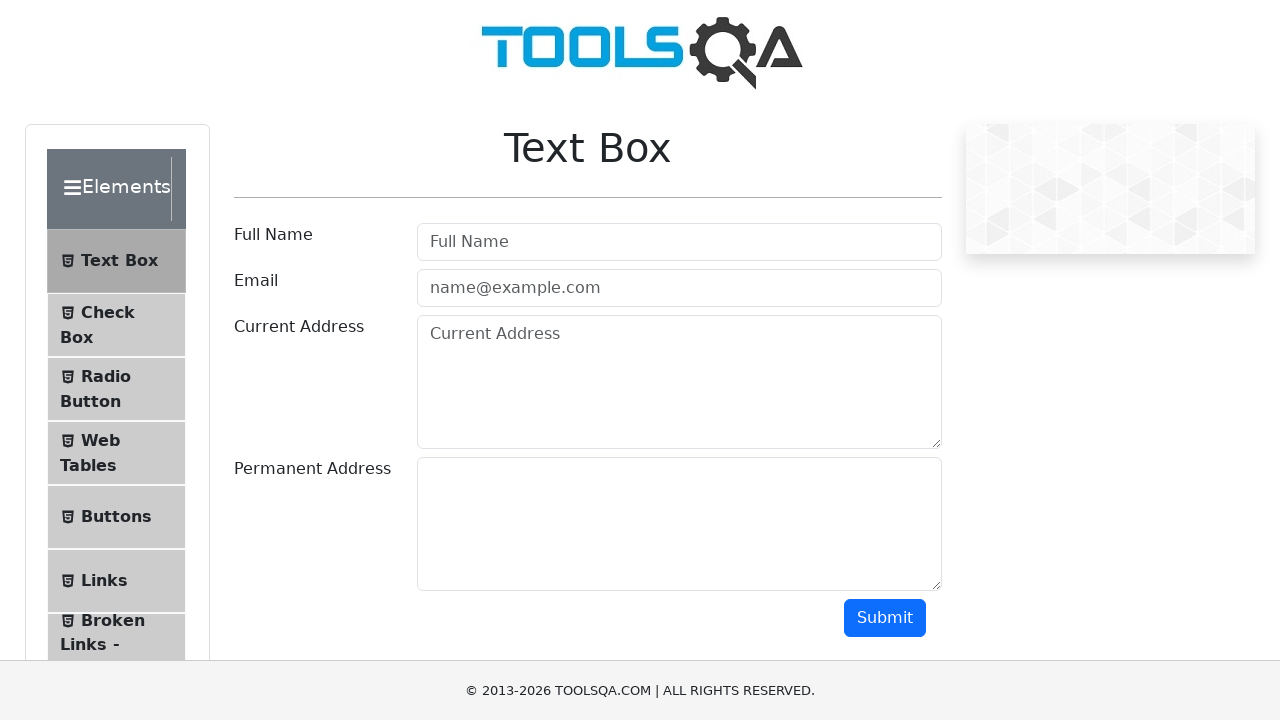

Filled email field with invalid format 'mymailgmailom' on input#userEmail
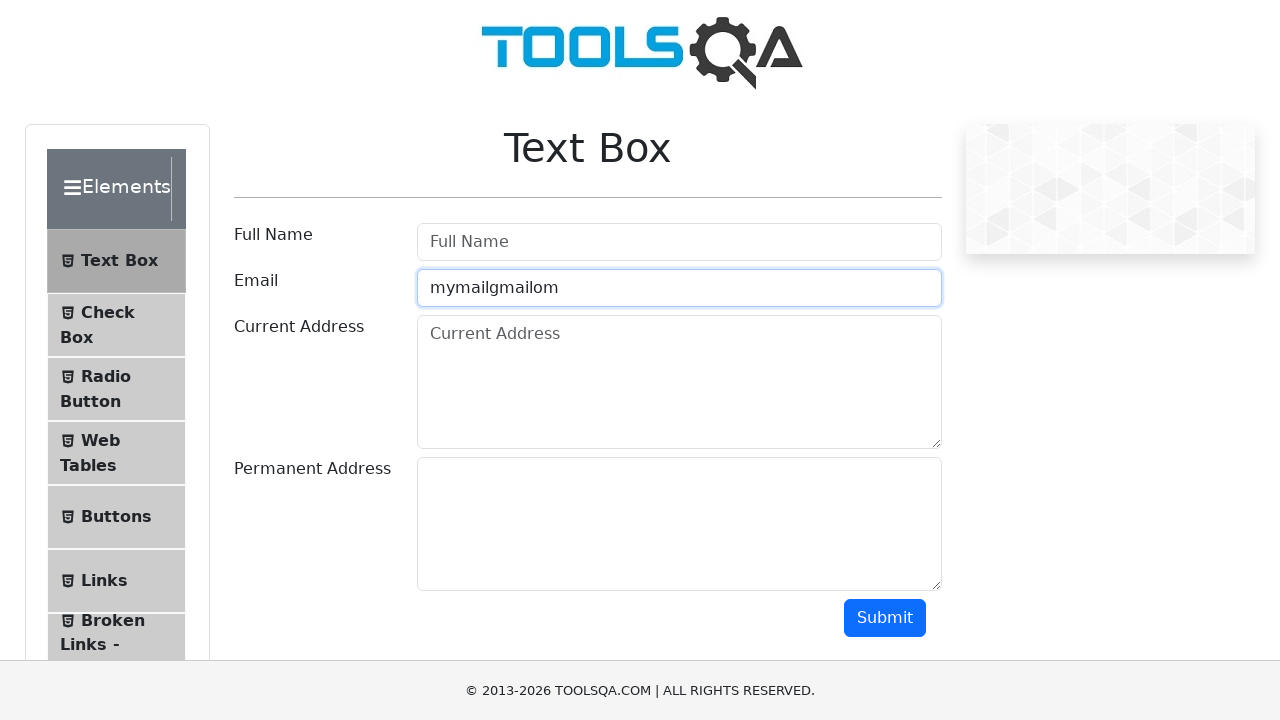

Clicked submit button at (885, 618) on button#submit
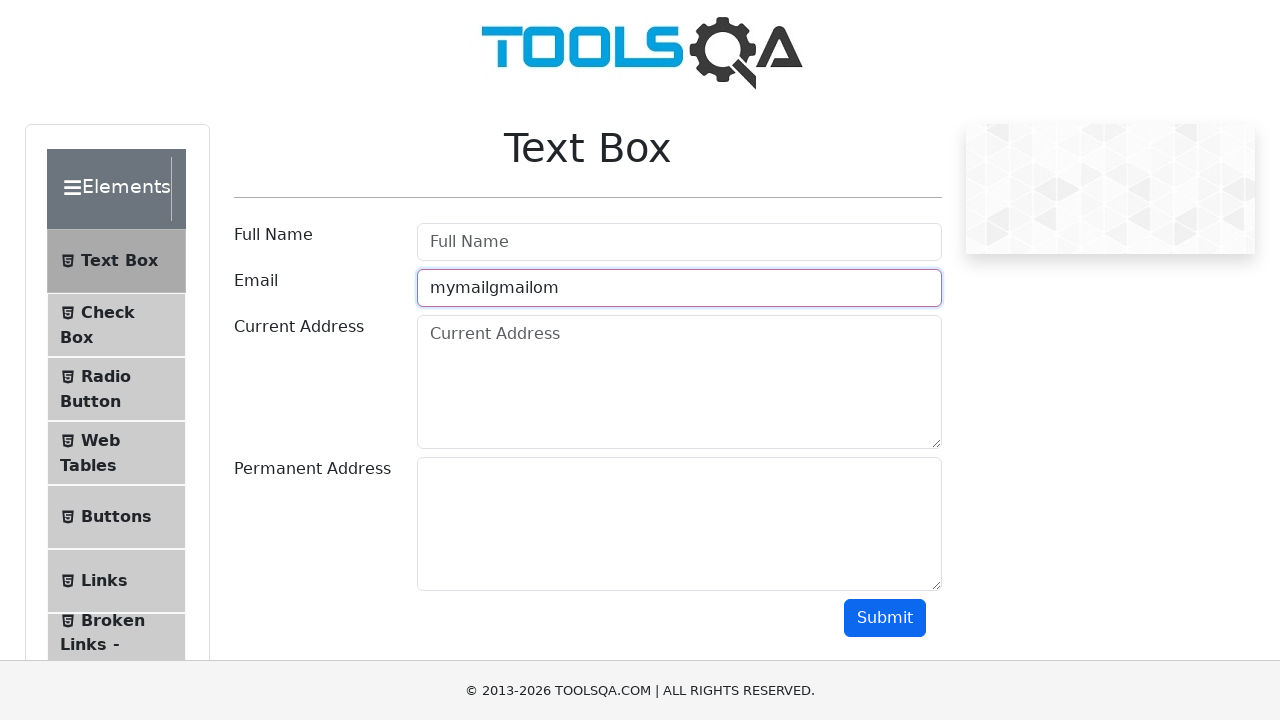

Verified email field shows error state with red styling
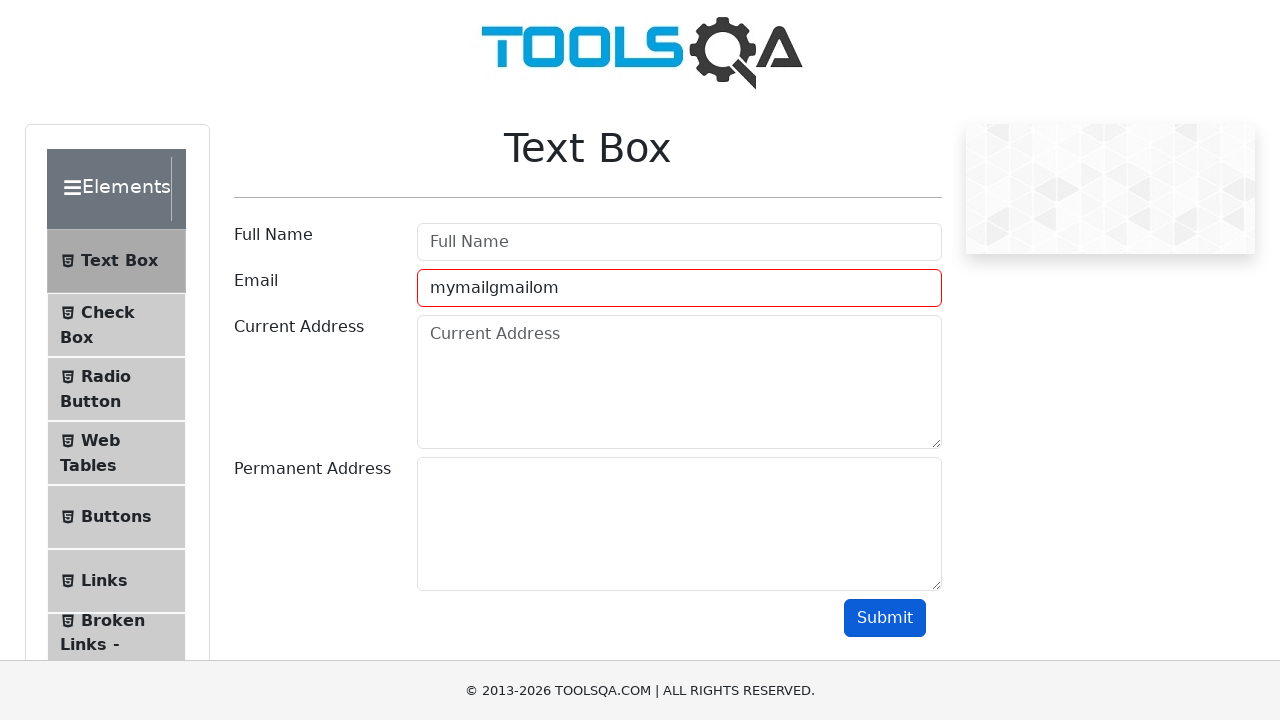

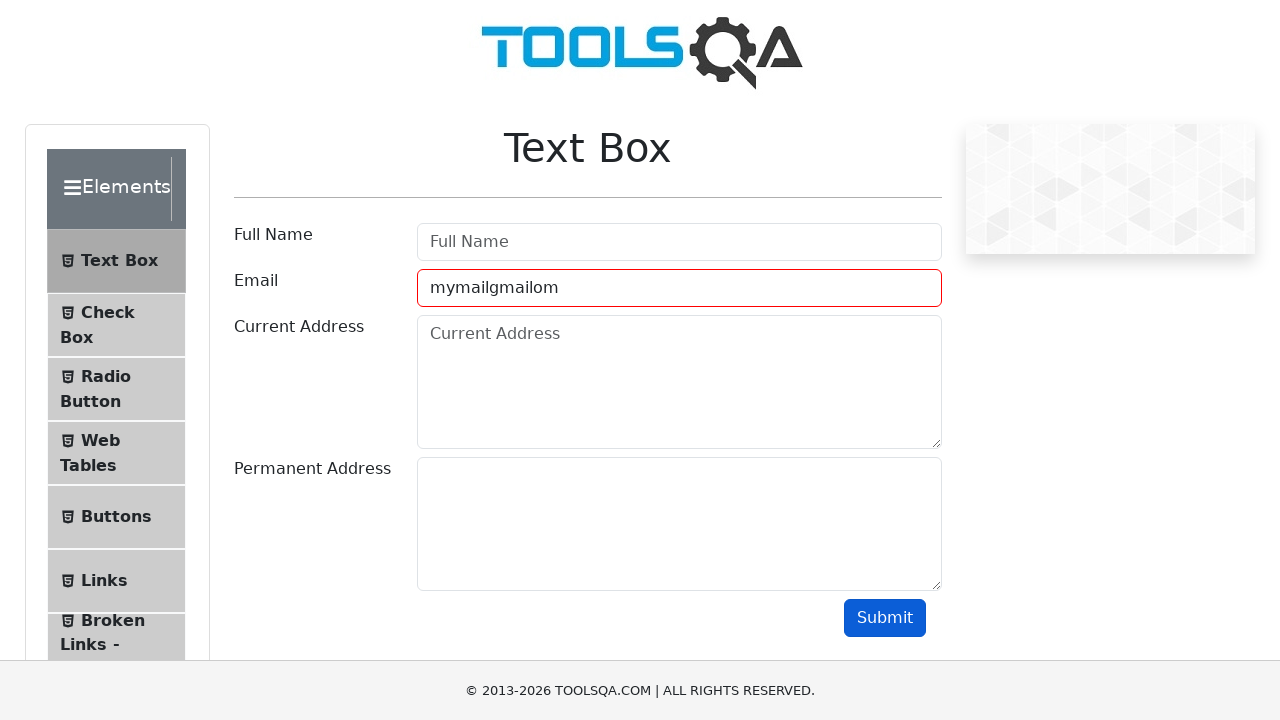